Tests interaction with a fixed header table by reading and verifying table data

Starting URL: https://rahulshettyacademy.com/AutomationPractice/

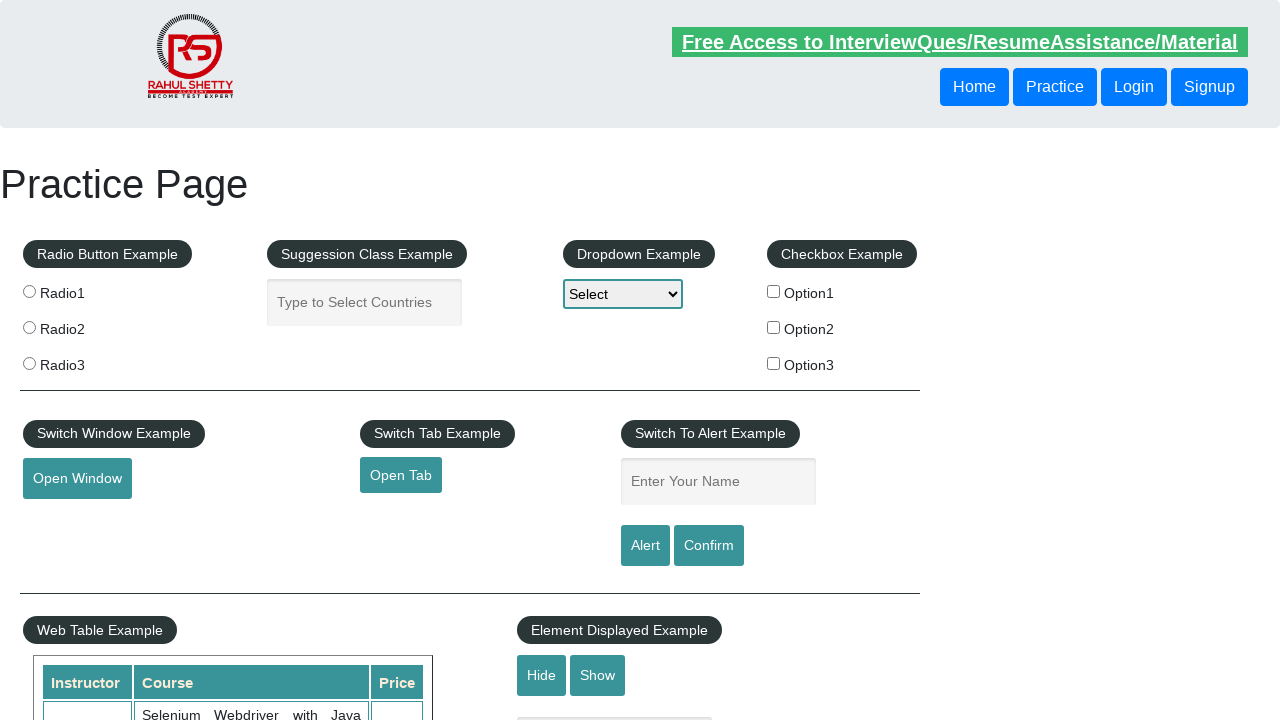

Fixed header table loaded and ready
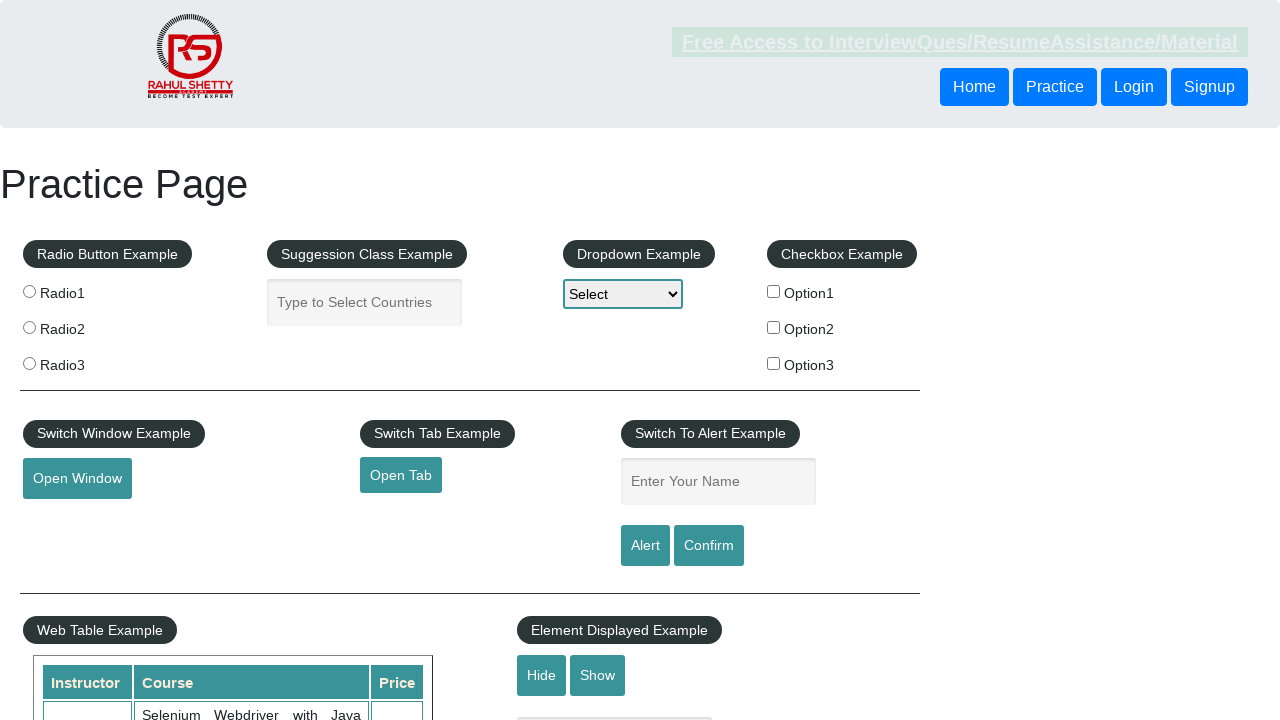

Retrieved all rows from the fixed header table
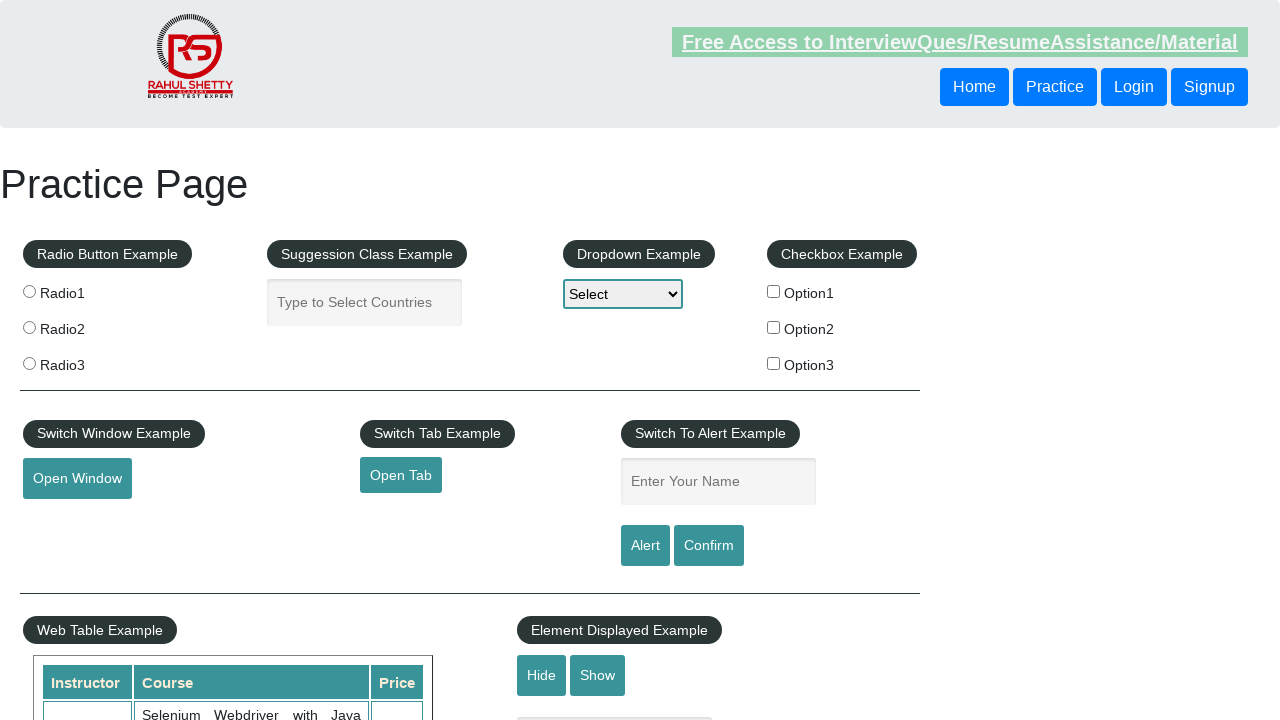

Extracted cells from table row (found 4 cells)
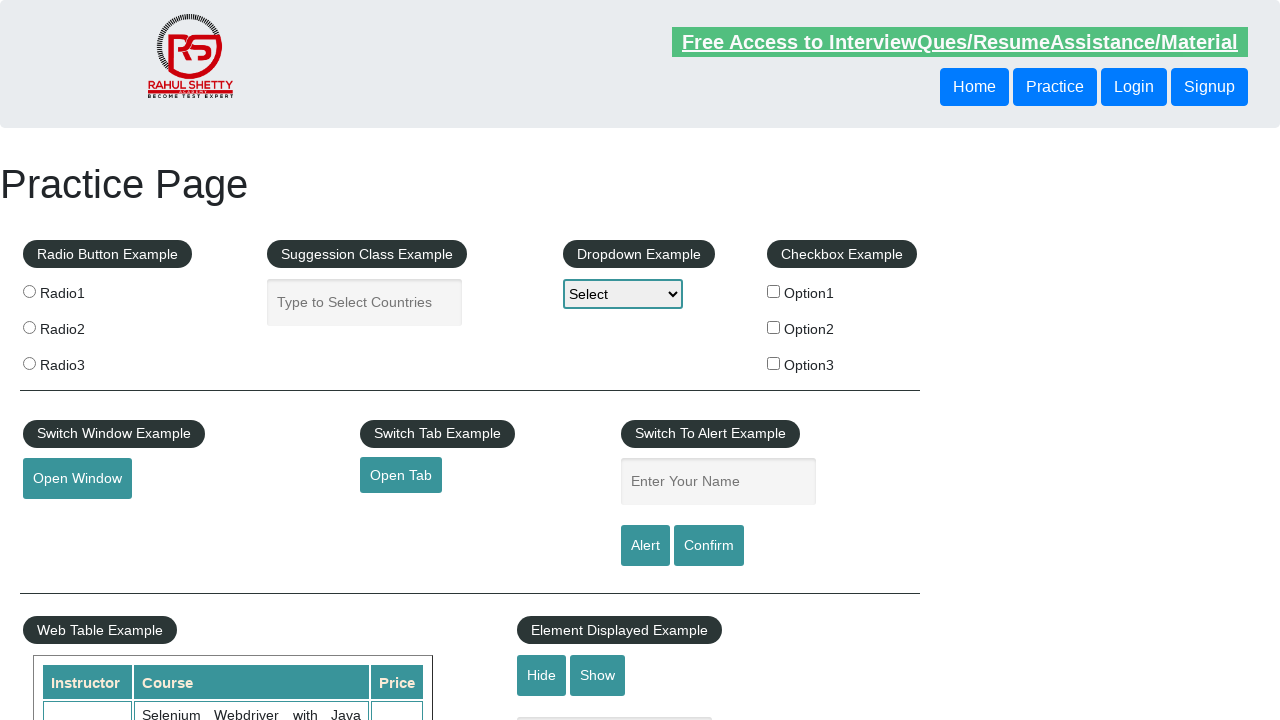

Read city text from cell: Chennai
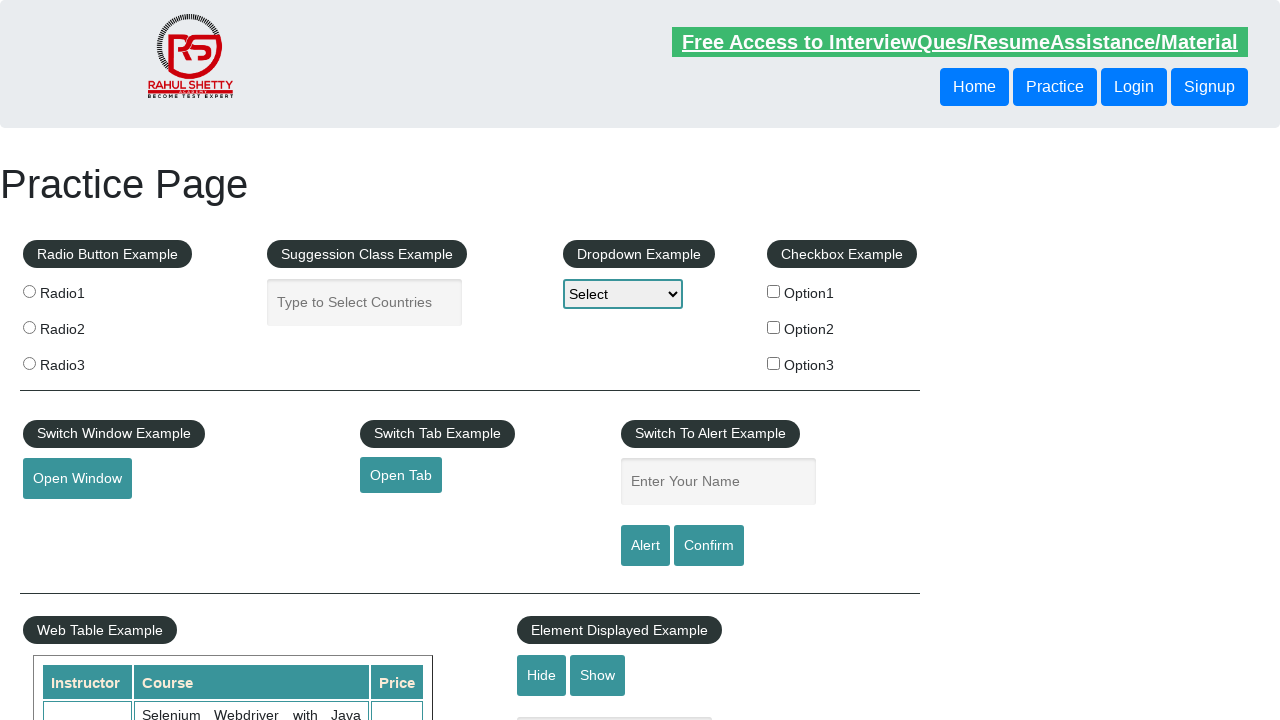

Found row containing 'Chennai'
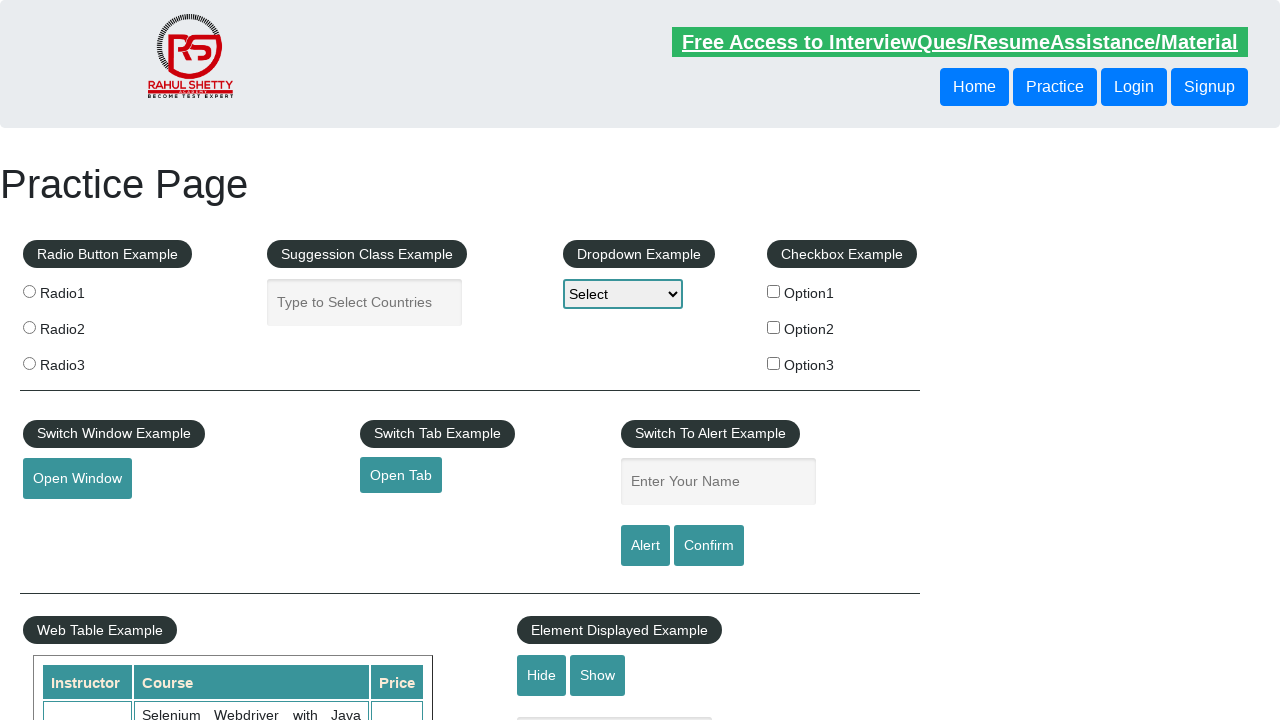

Located total amount element
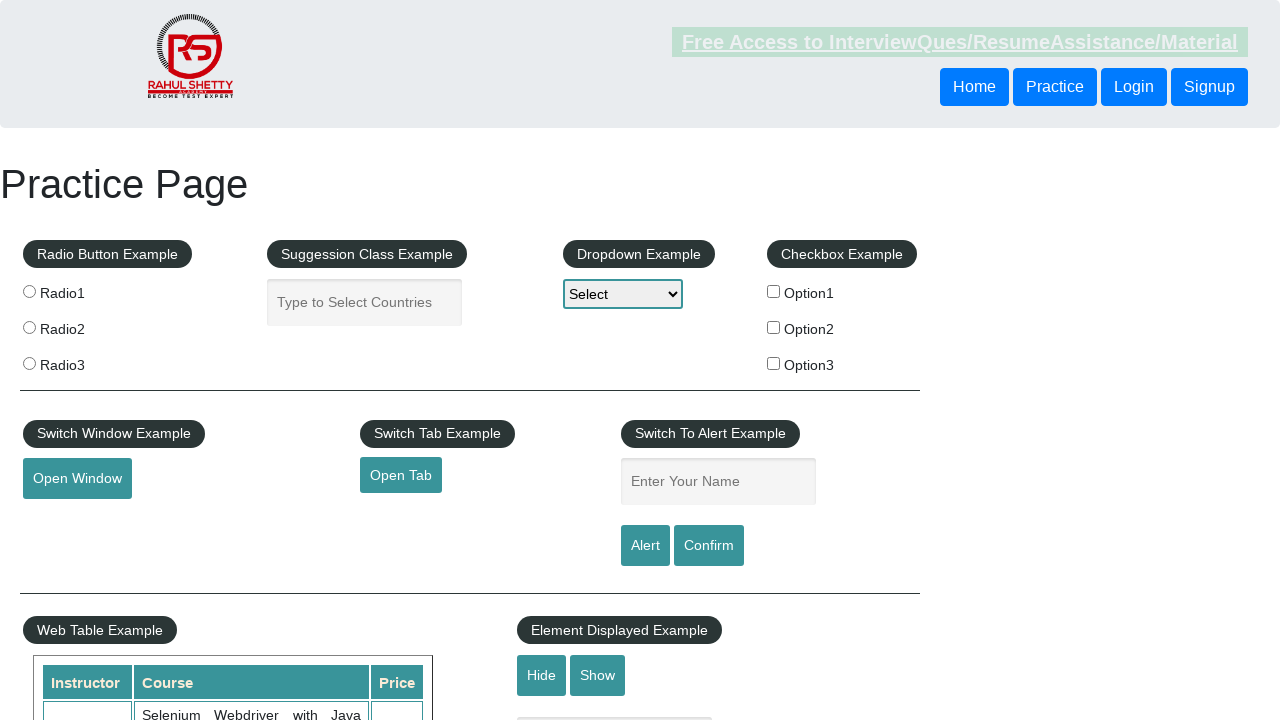

Retrieved total amount text:  Total Amount Collected: 296 
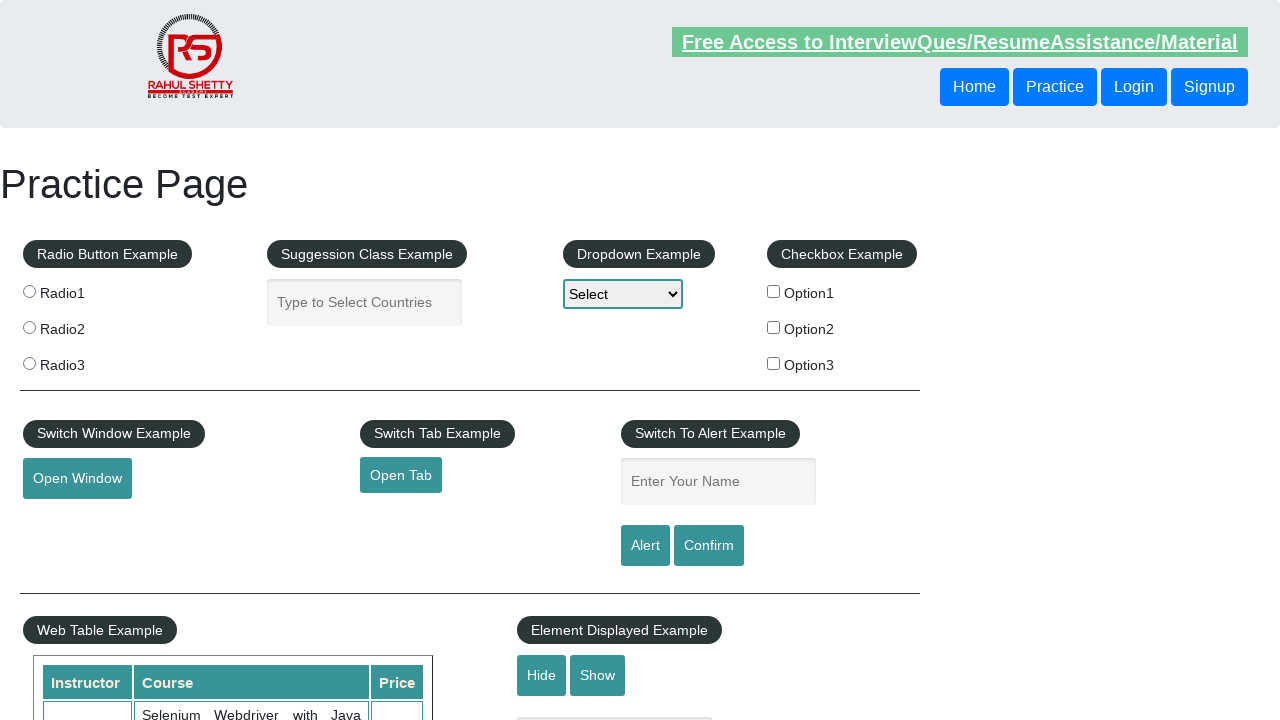

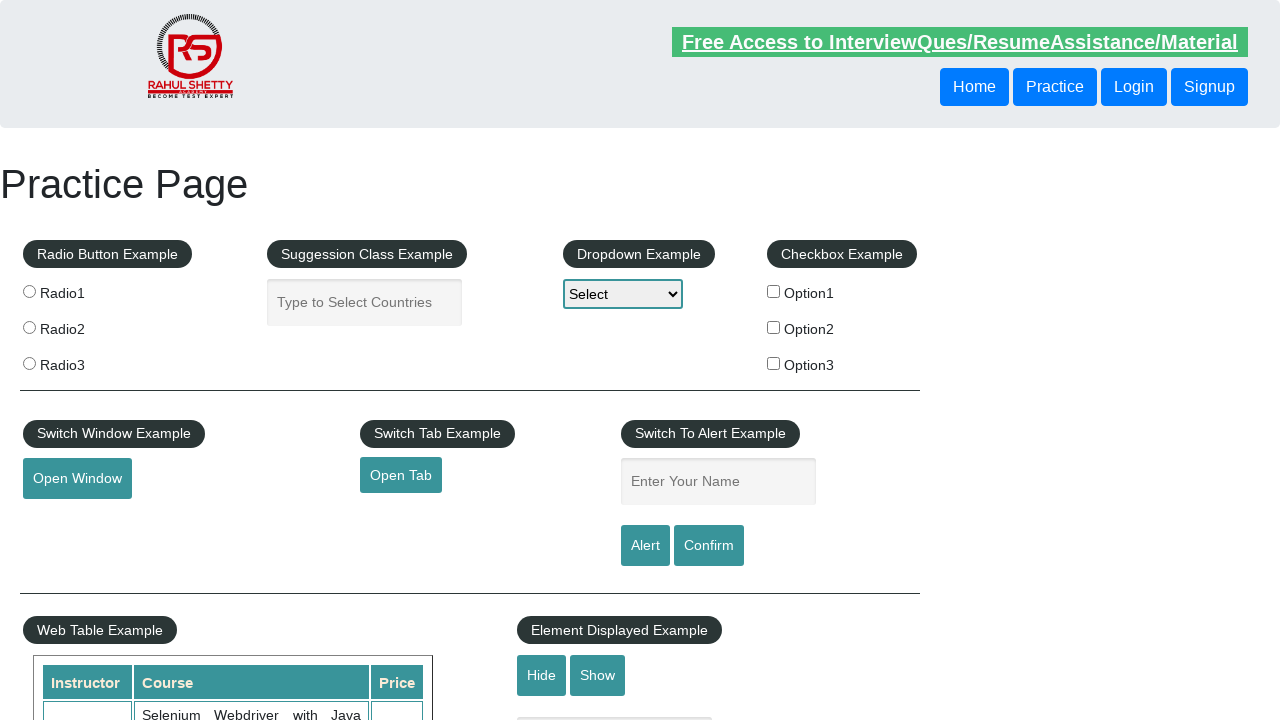